Tests navigation by clicking on the "Typos" link on the Heroku test application homepage using Actions class click functionality.

Starting URL: https://the-internet.herokuapp.com/

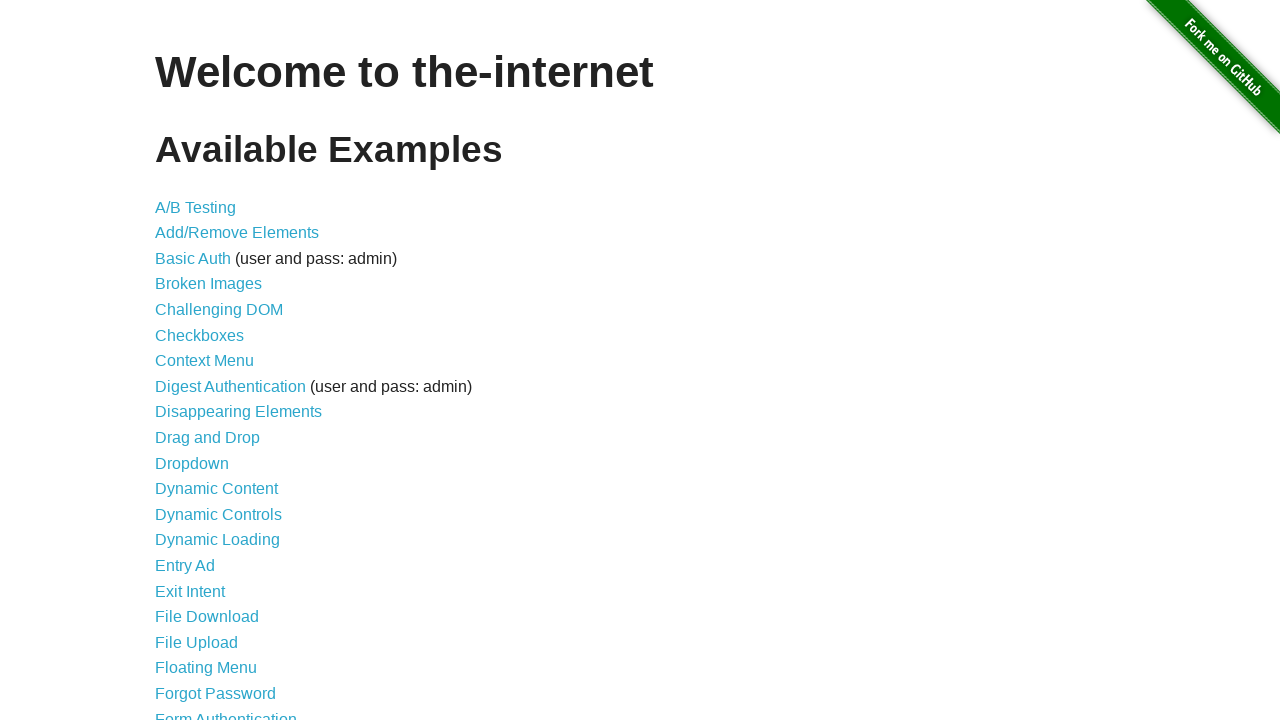

Clicked on the 'Typos' link using xpath at (176, 625) on xpath=//a[@href='/typos']
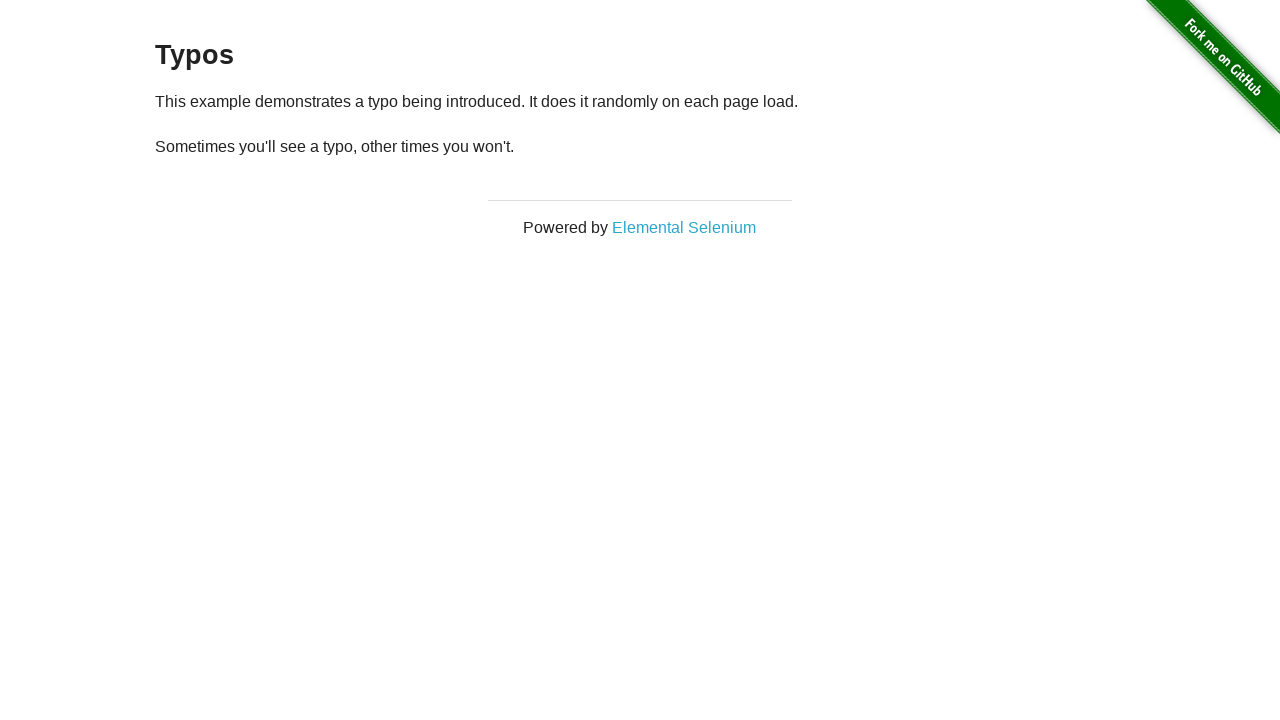

Waited for page to load (domcontentloaded state)
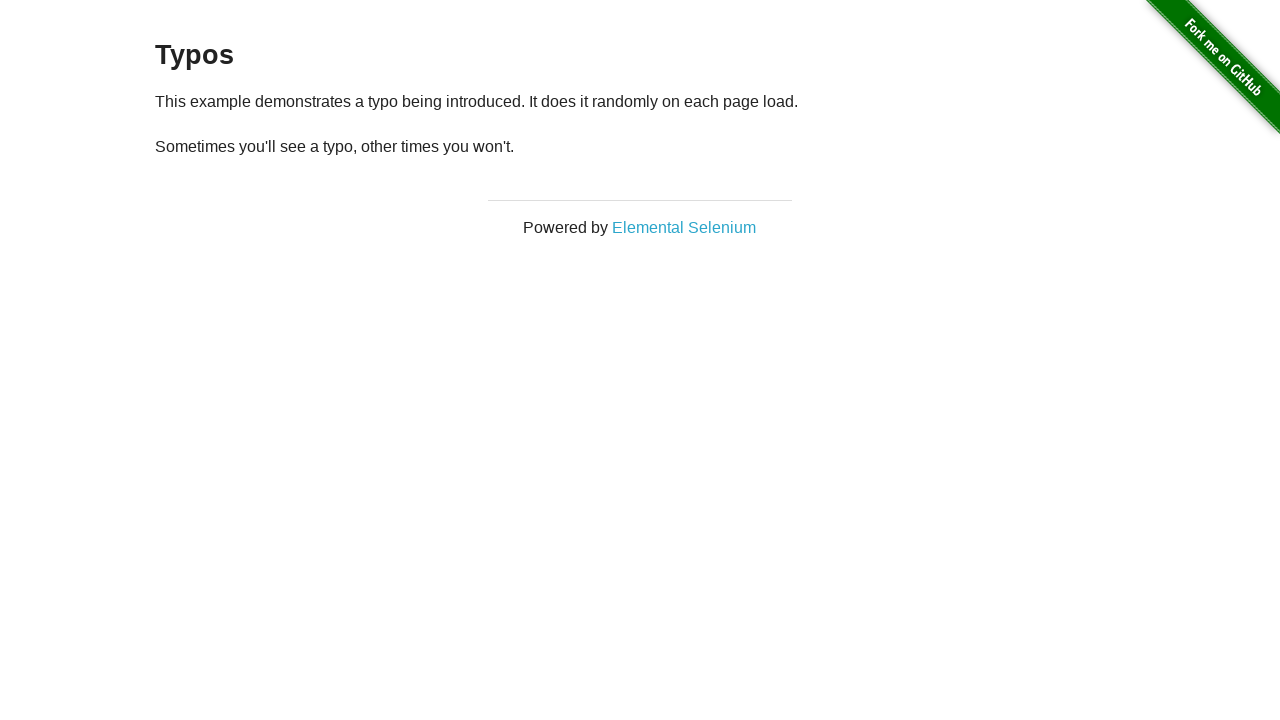

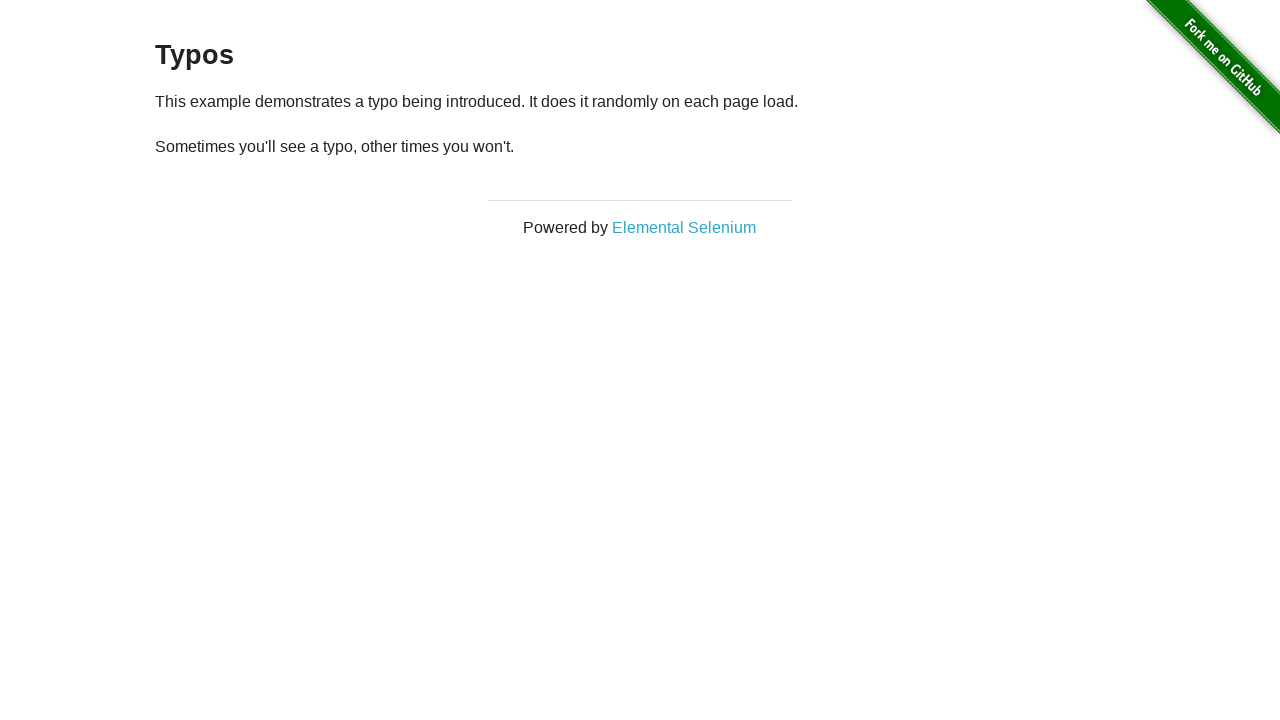